Tests the inputs page by entering an integer value (100) into a number input field and verifying the value was correctly set

Starting URL: https://the-internet.herokuapp.com/inputs

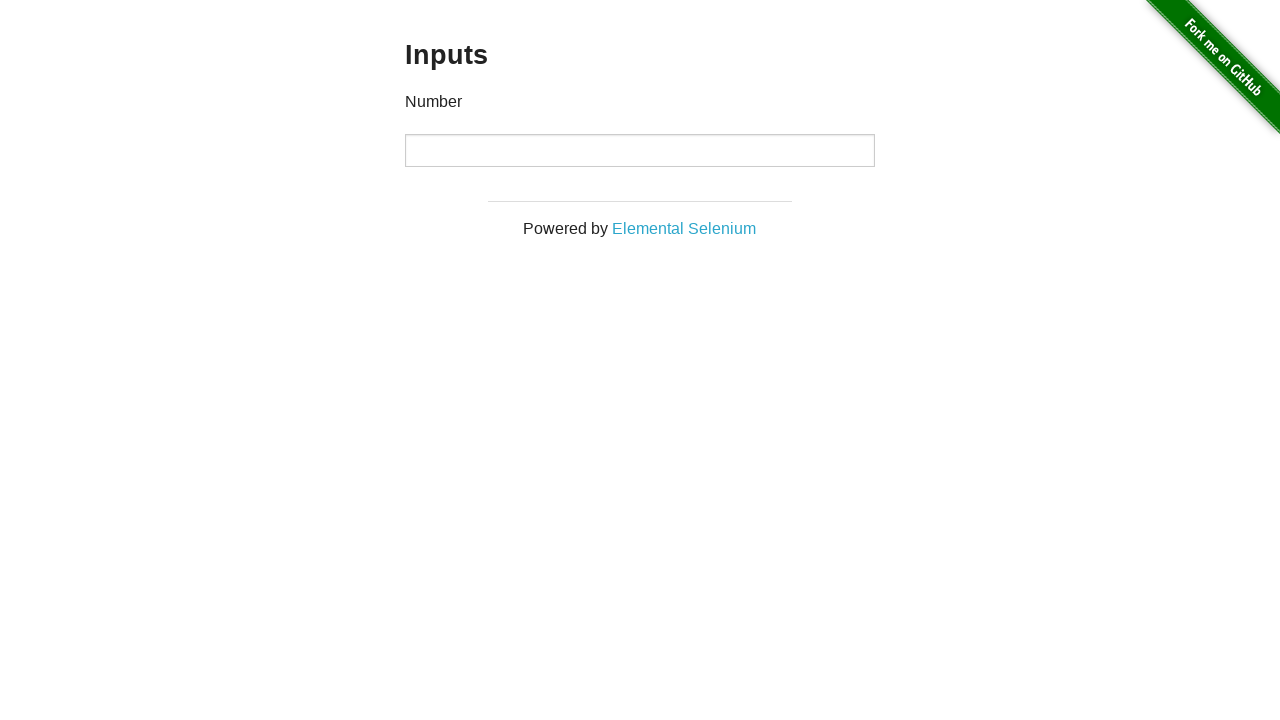

Navigated to the inputs page
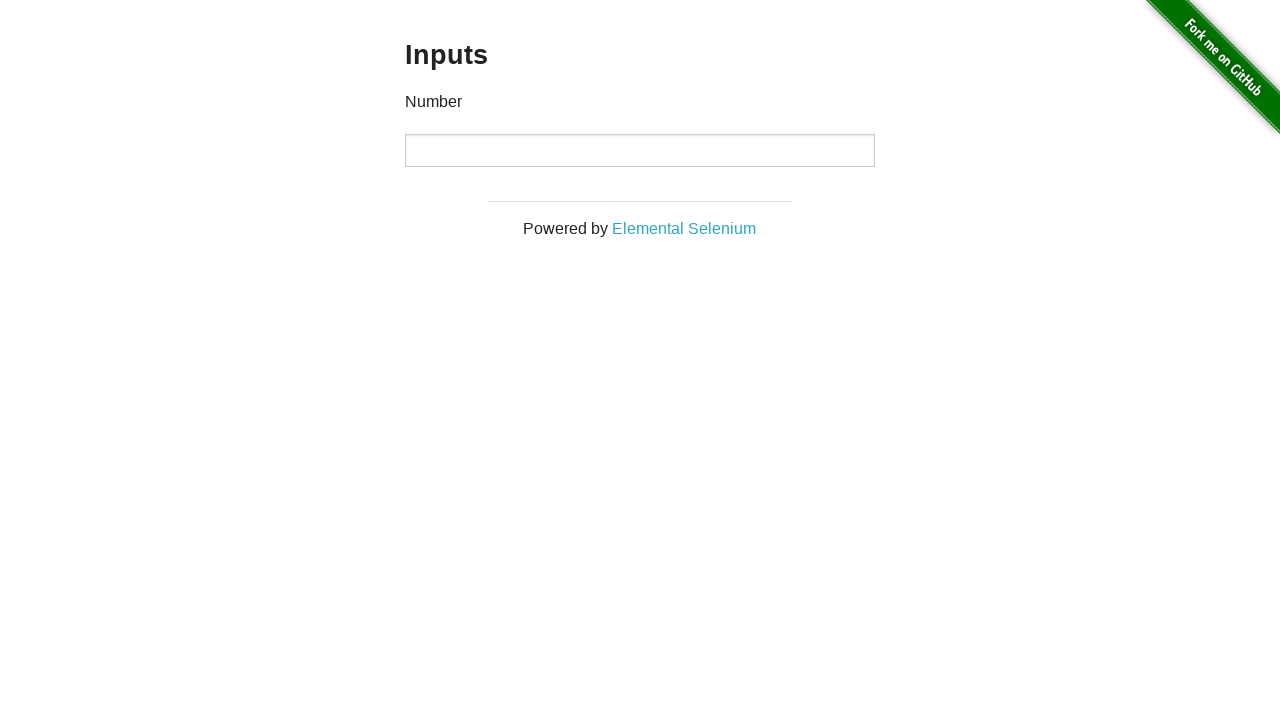

Filled number input field with value '100' on input[type='number']
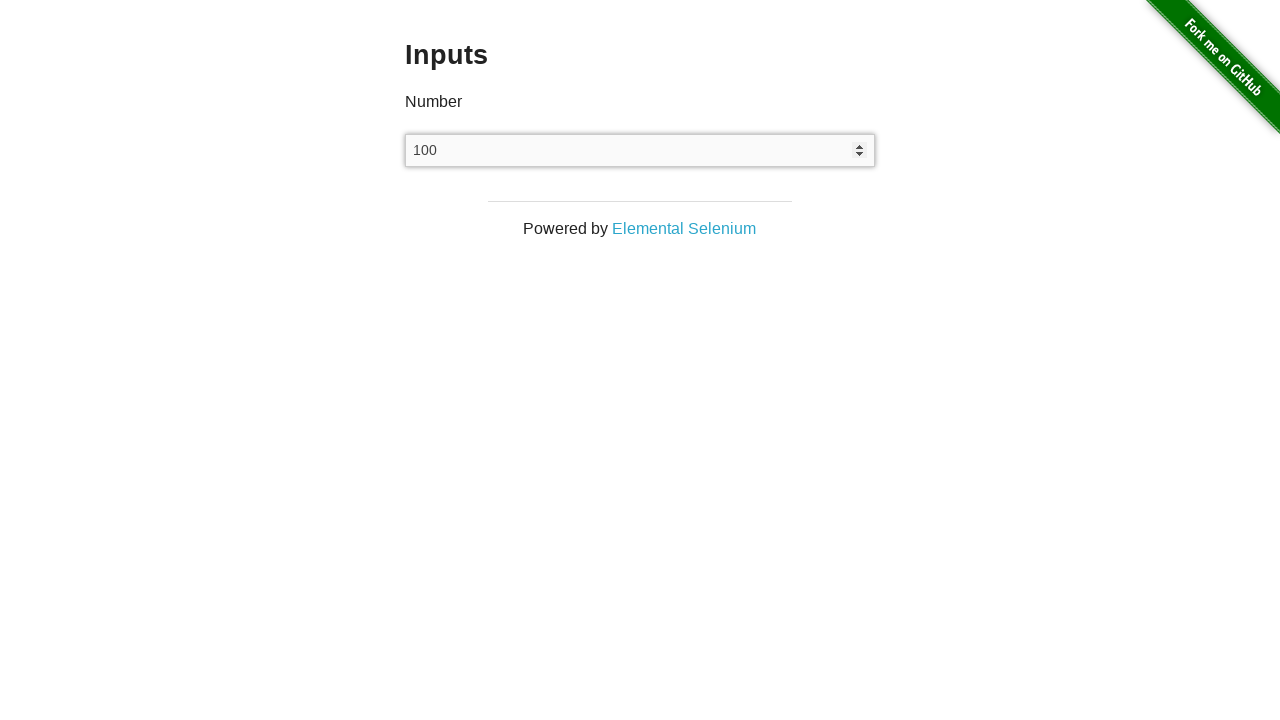

Retrieved the value from number input field
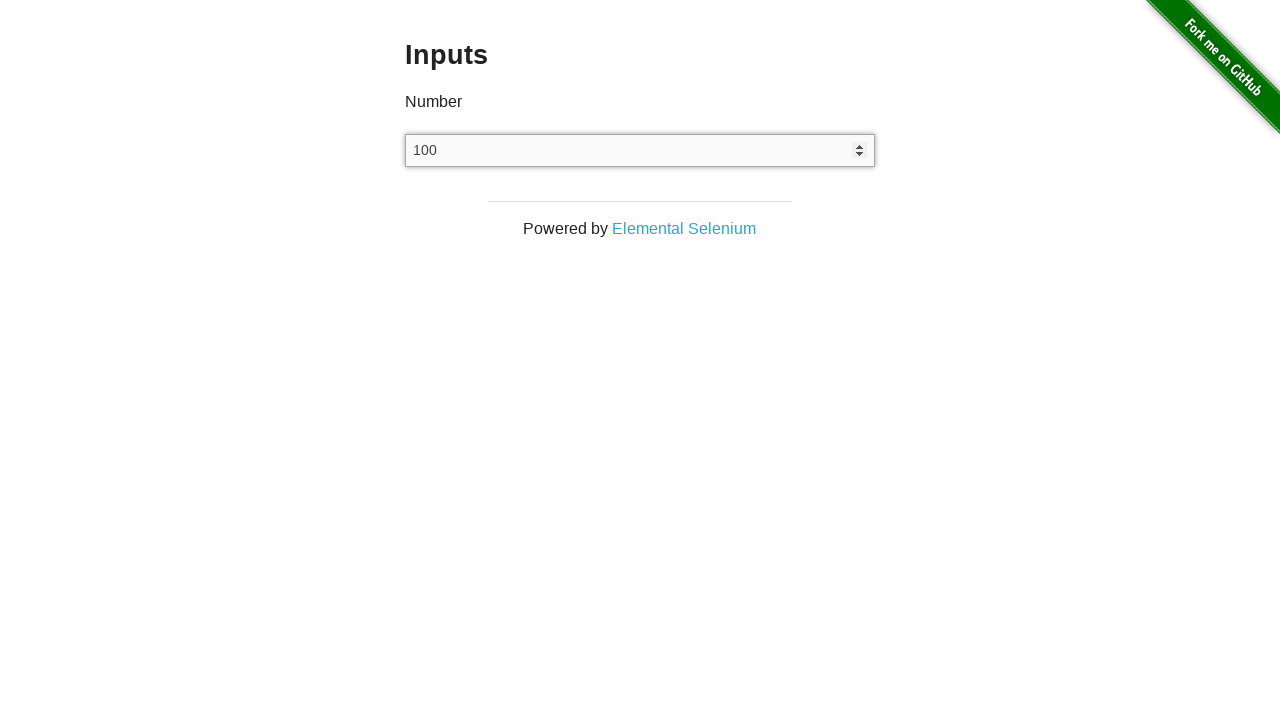

Verified that number input field value is '100'
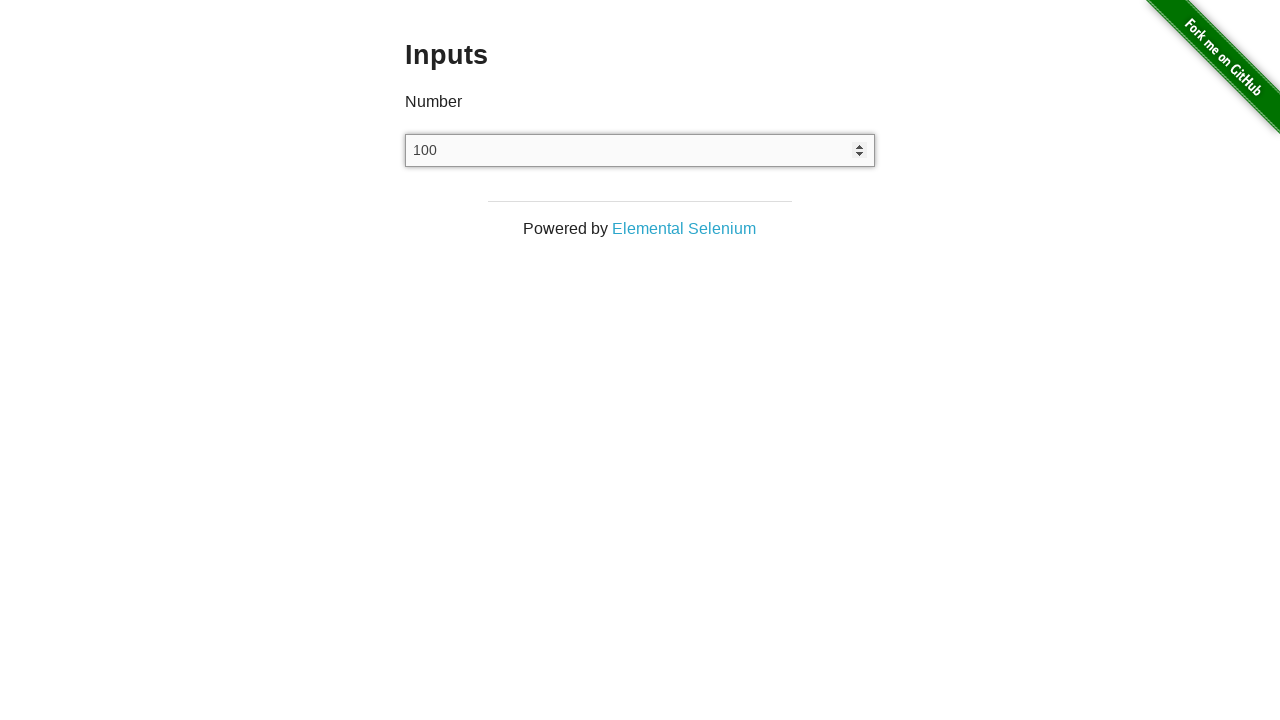

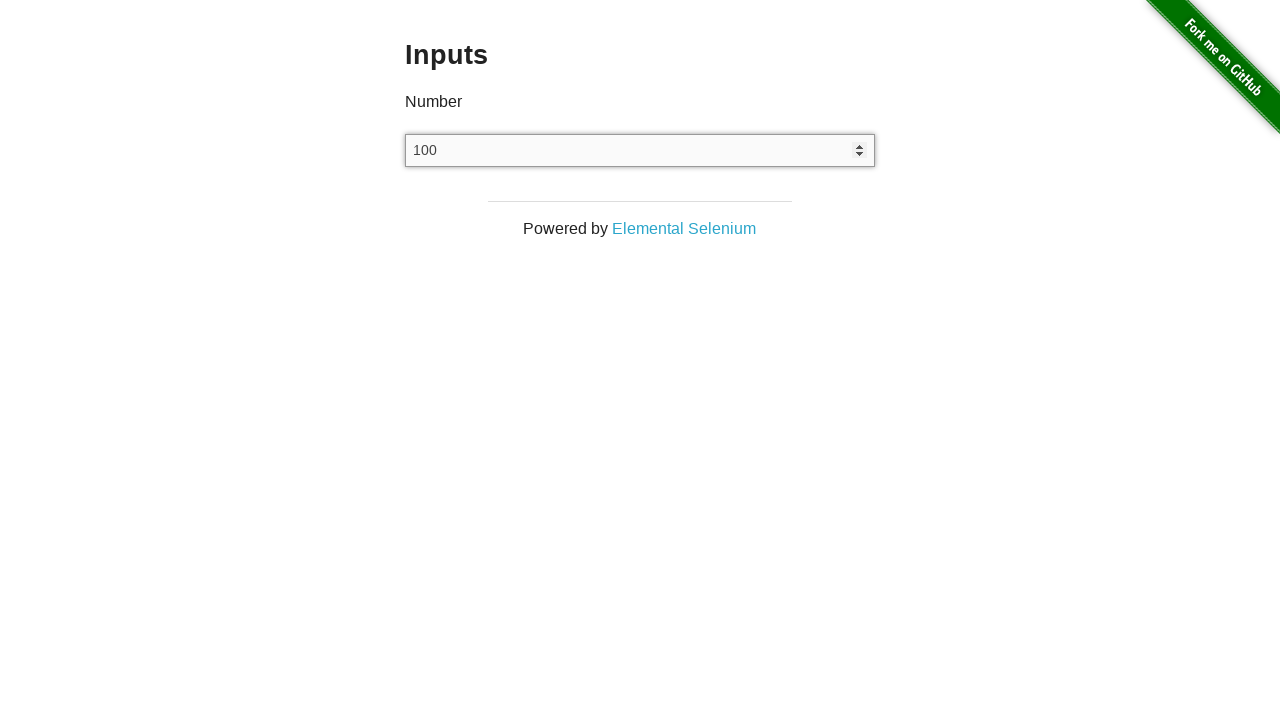